Tests interacting with Shadow DOM elements by scrolling to a section and filling an input field nested within multiple shadow roots

Starting URL: https://selectorshub.com/xpath-practice-page/

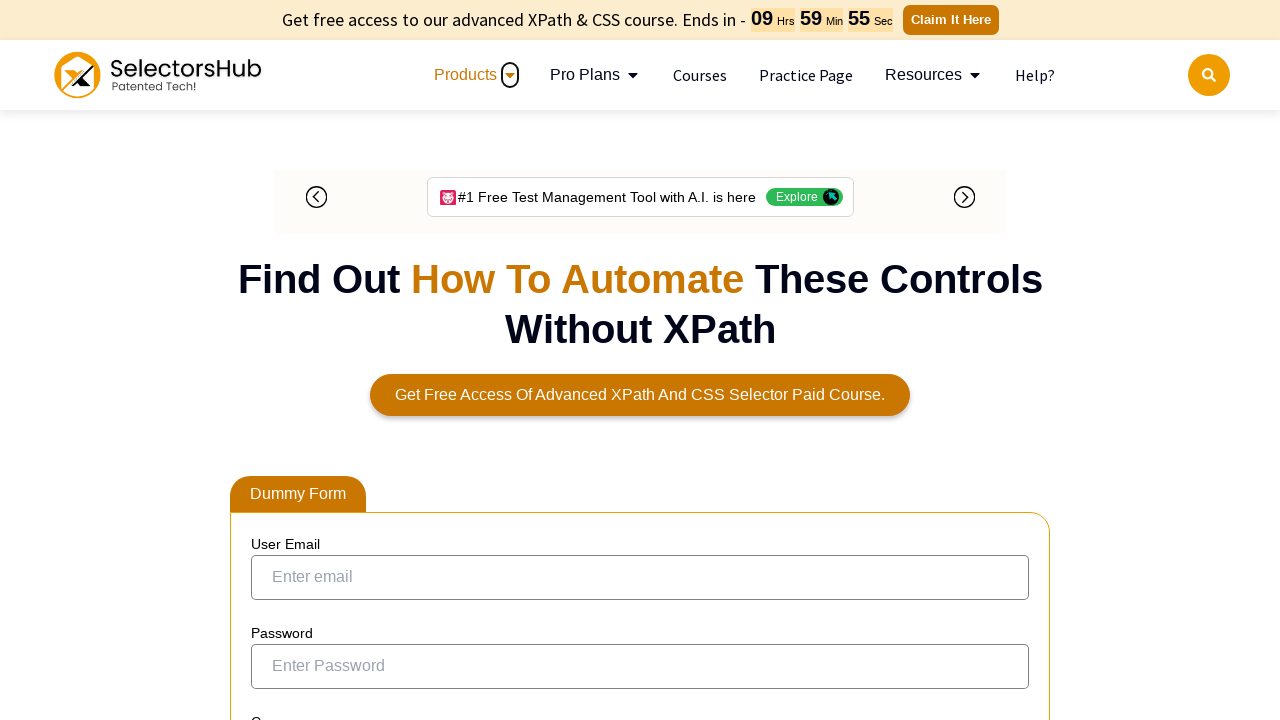

Scrolled to shadow DOM section (div.jackPart)
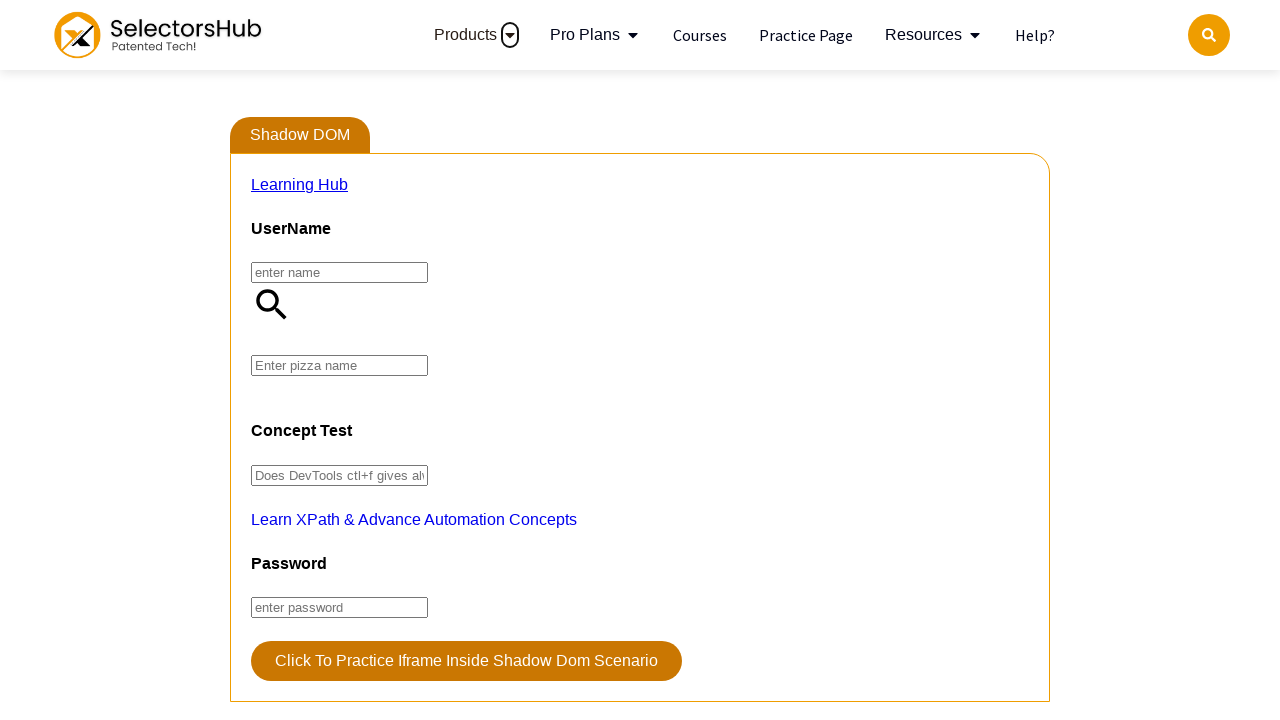

Filled pizza input field with 'Farmhouse' through nested shadow DOM elements on div.jackPart >> div#app2 >> input#pizza
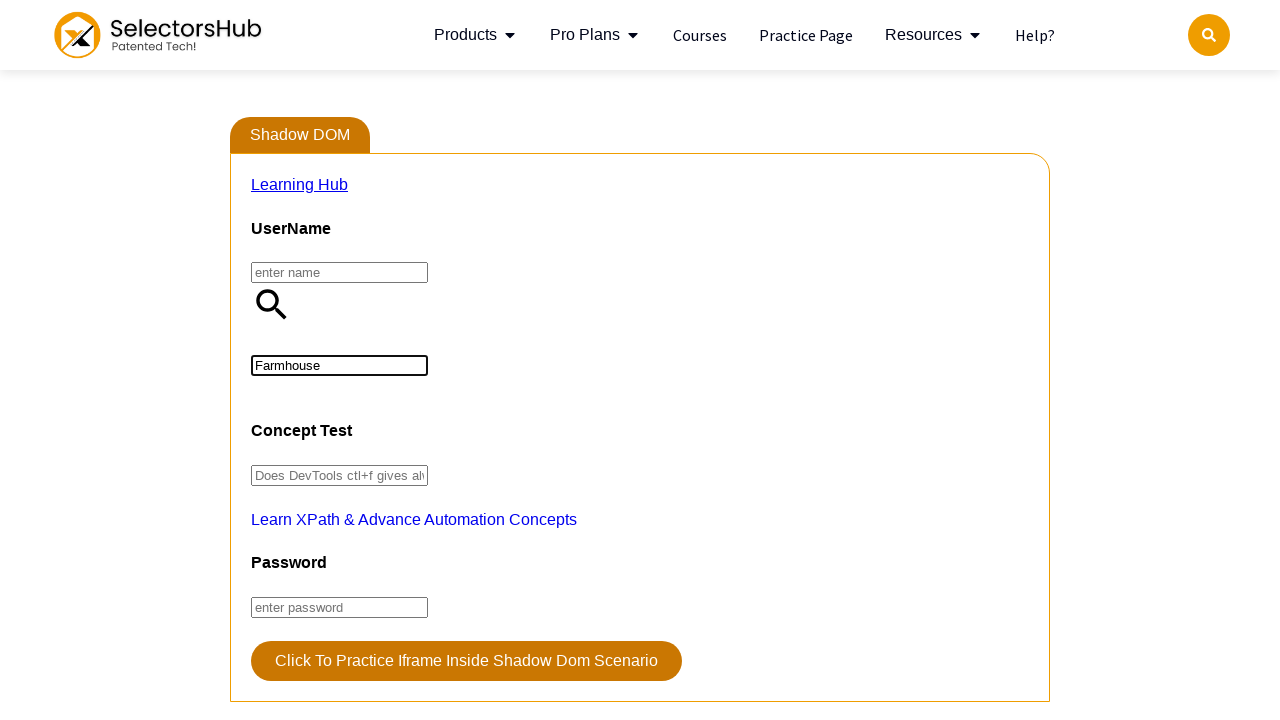

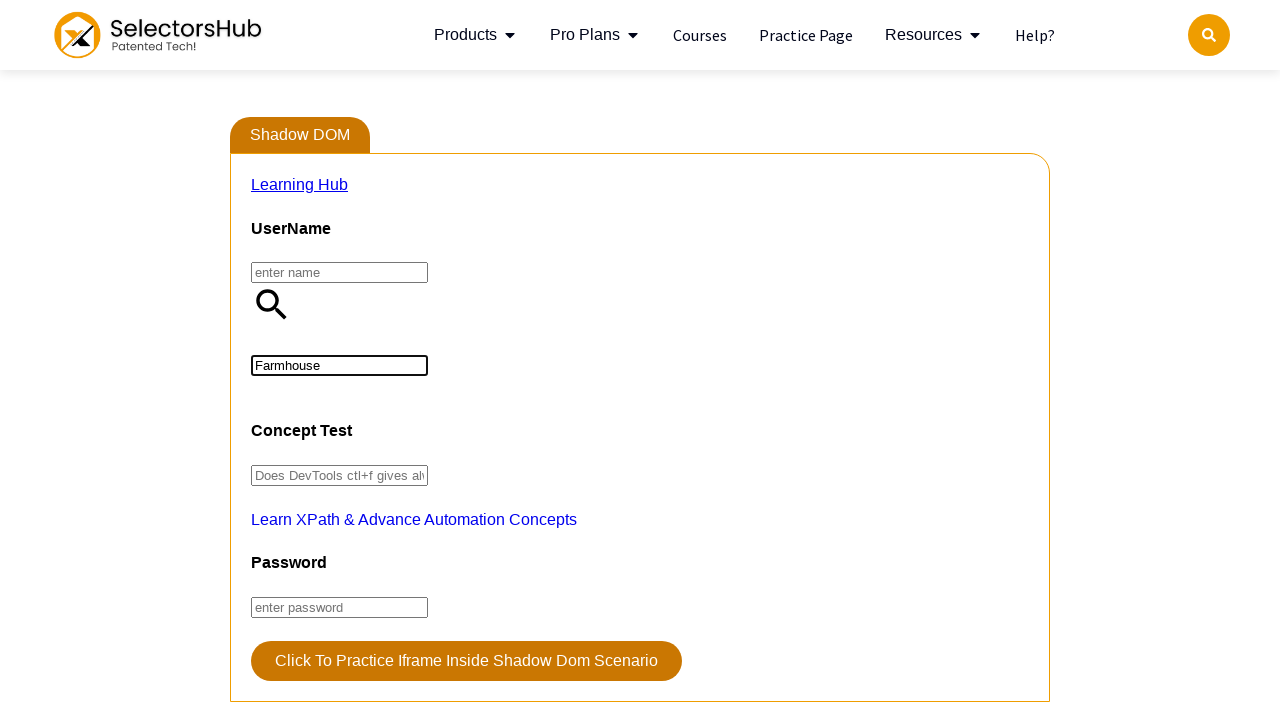